Tests multi-select dropdown functionality on a registration demo page by clicking the dropdown and selecting "Urdu" language from the options list.

Starting URL: https://demo.automationtesting.in/Register.html

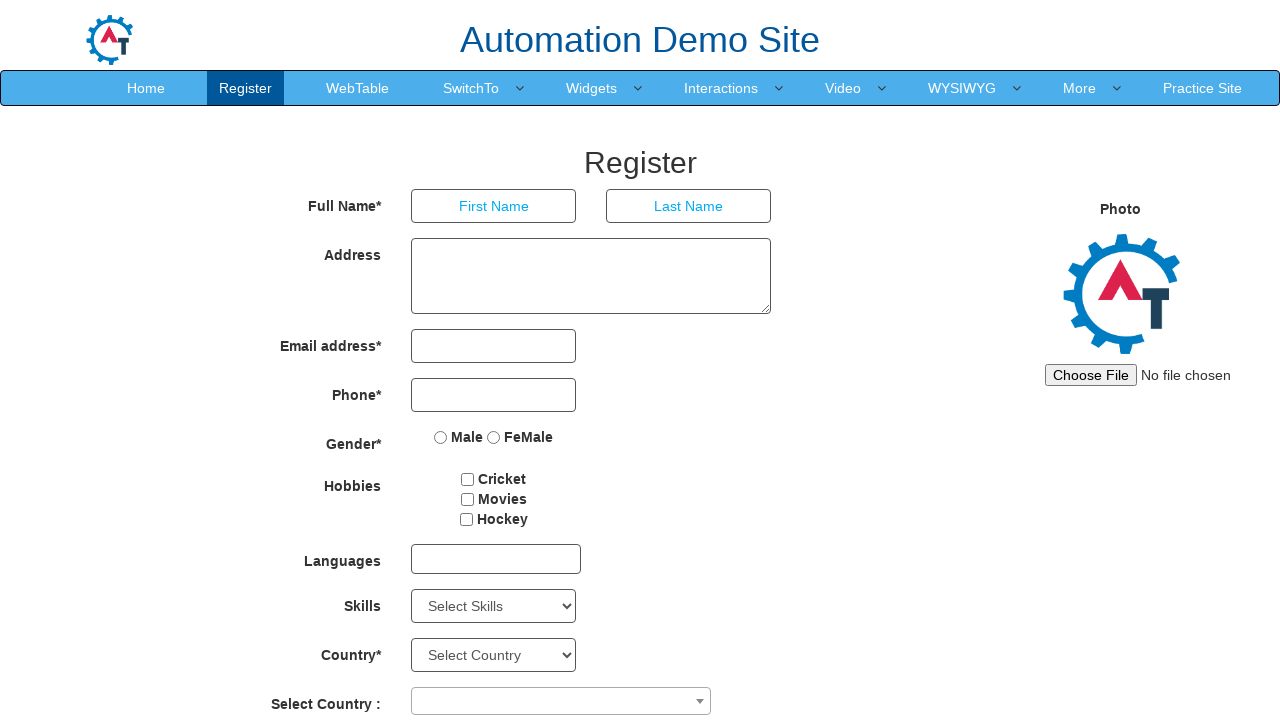

Clicked on multi-select dropdown to open it at (496, 559) on xpath=//div[@id='msdd']
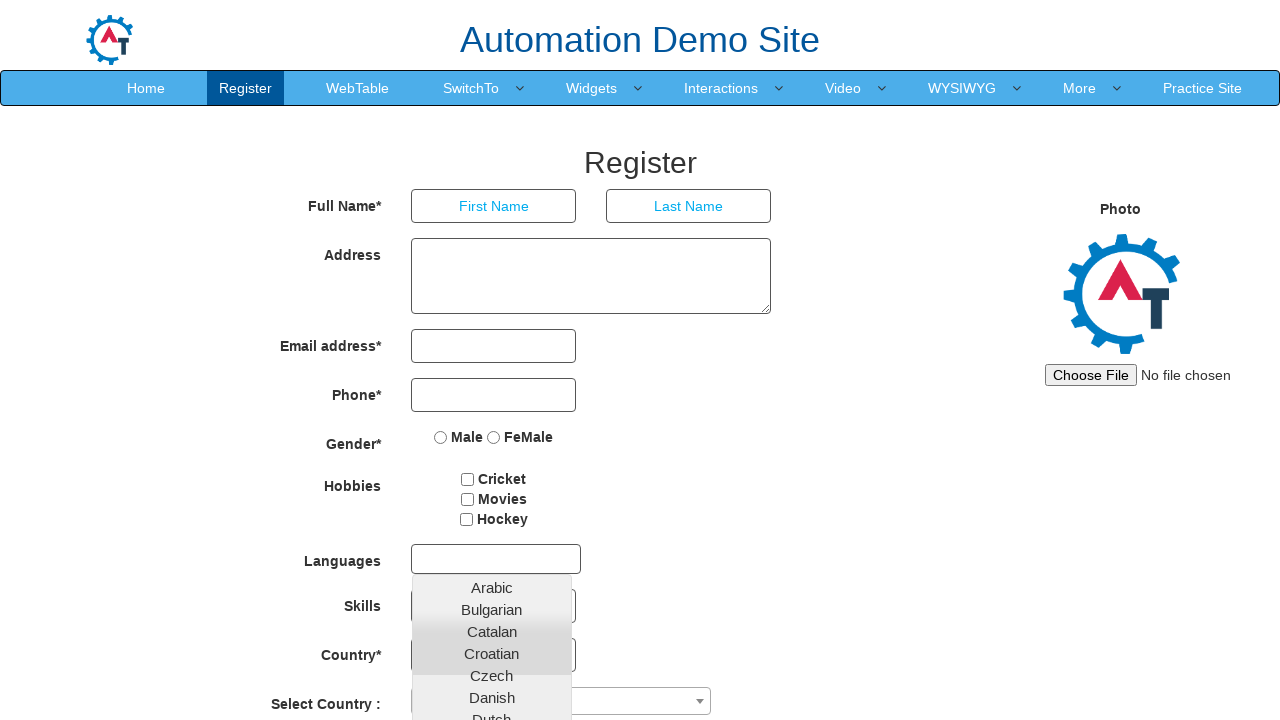

Dropdown options became visible
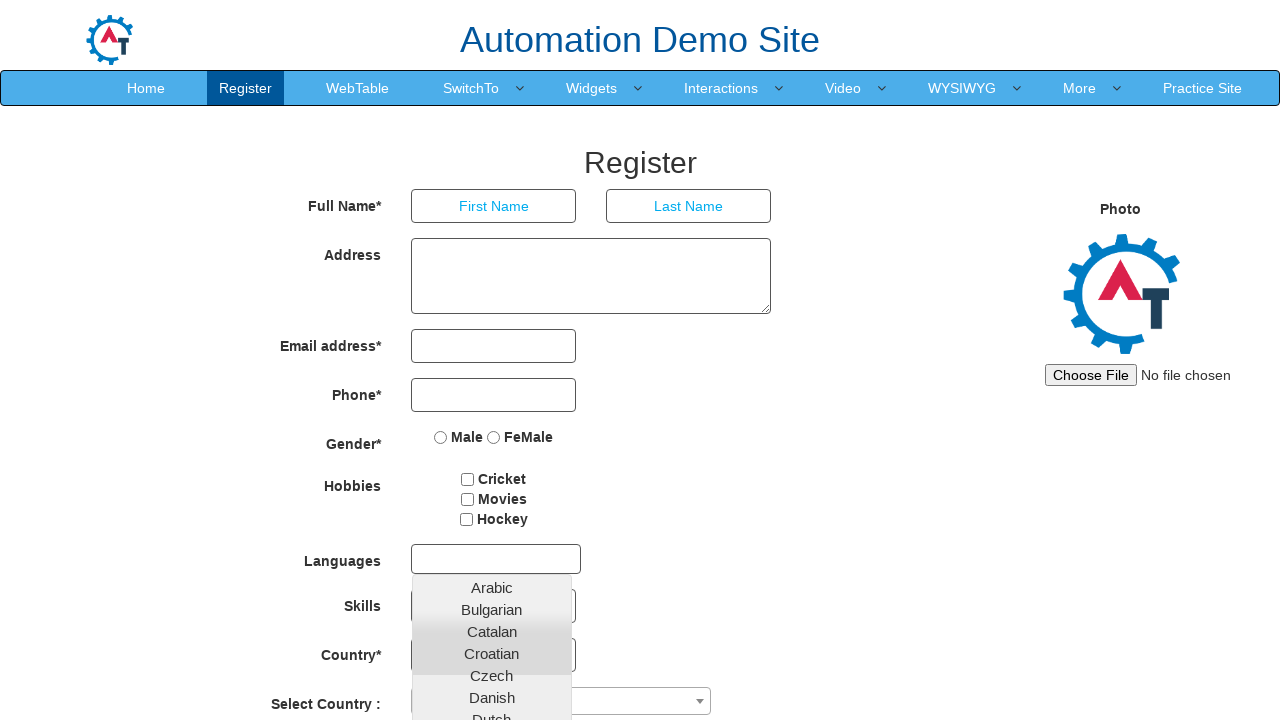

Selected 'Urdu' from dropdown options at (492, 483) on xpath=//section[@id='section']//li//a[text()='Urdu']
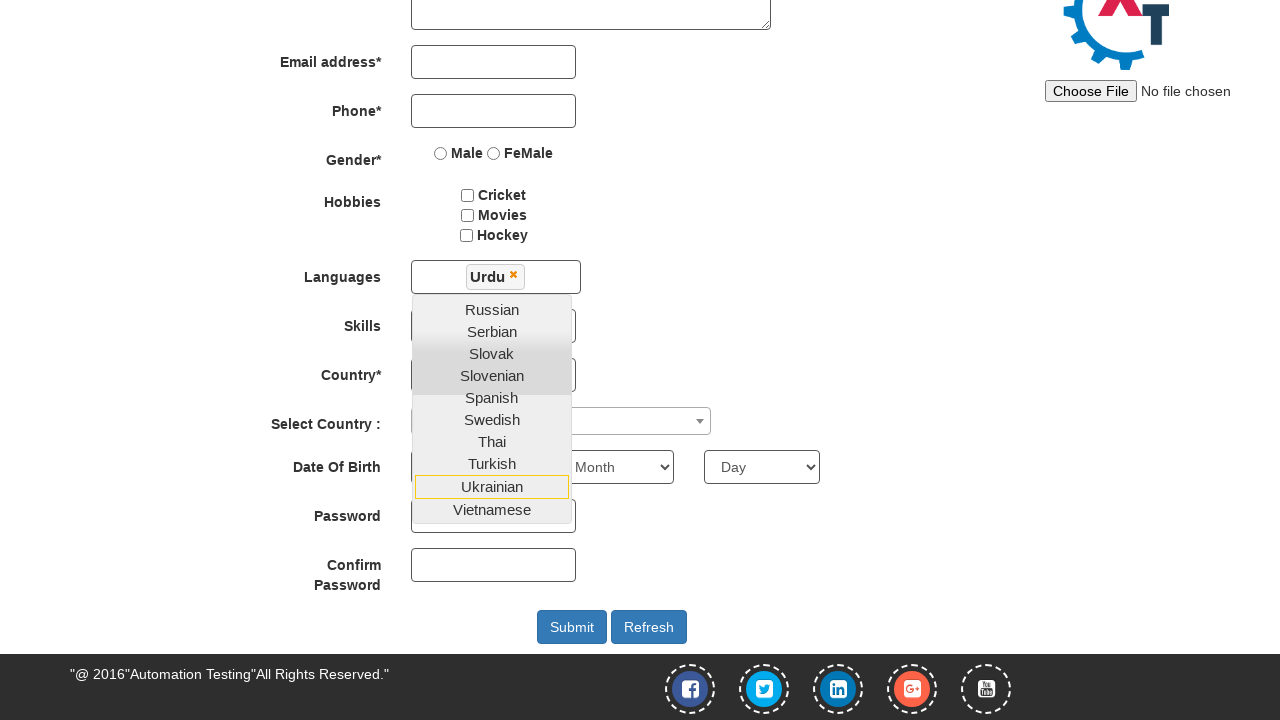

Waited for selection to register
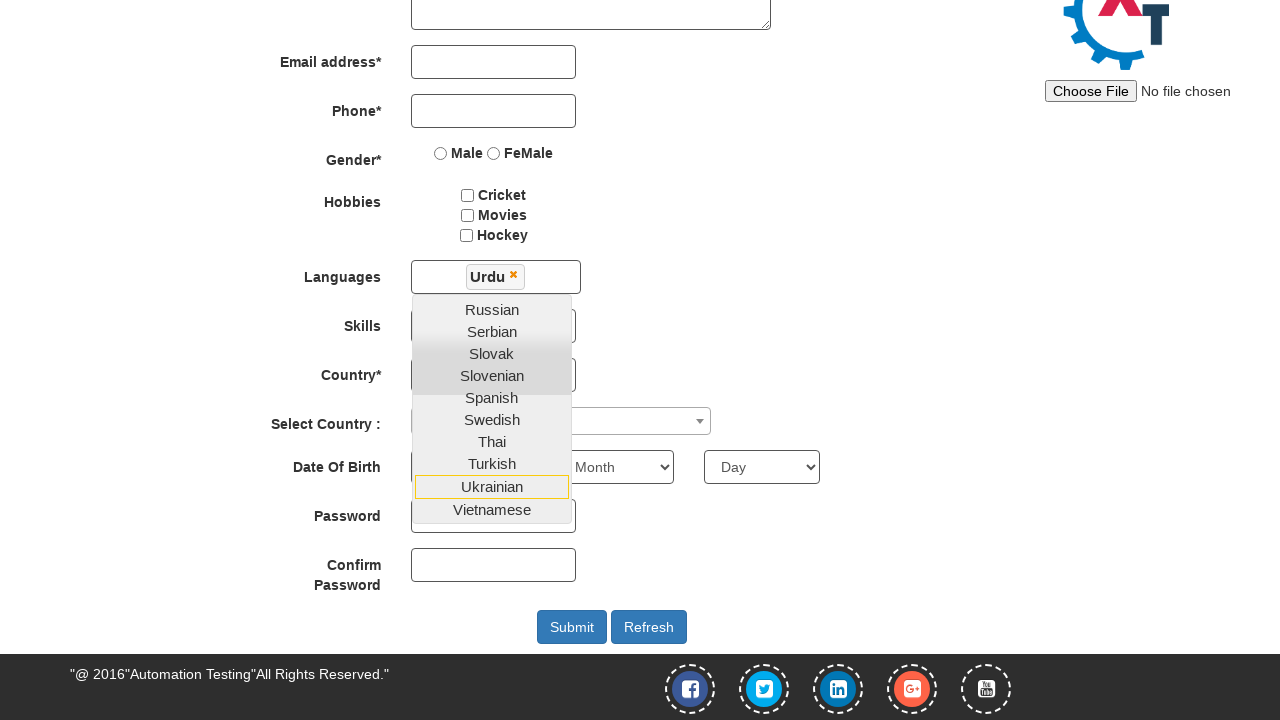

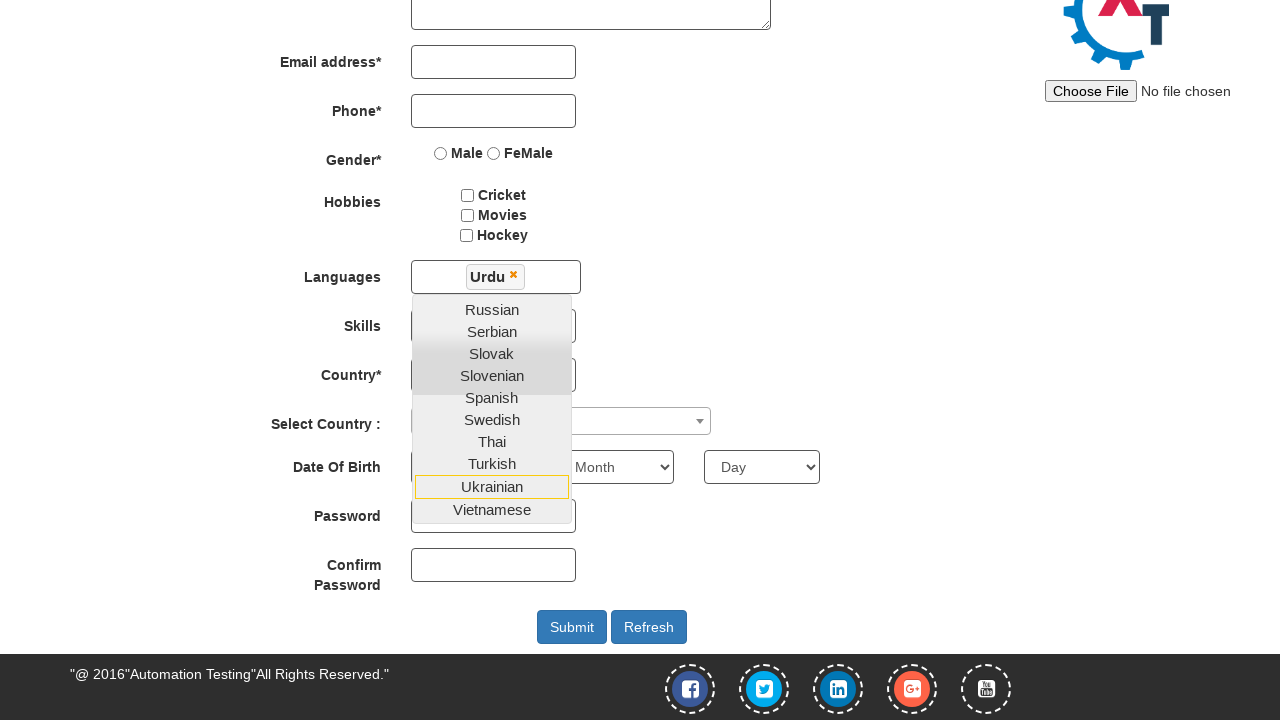